Tests Vue.js custom dropdown selection by selecting different options and verifying the toggle displays the selected value.

Starting URL: https://mikerodham.github.io/vue-dropdowns/

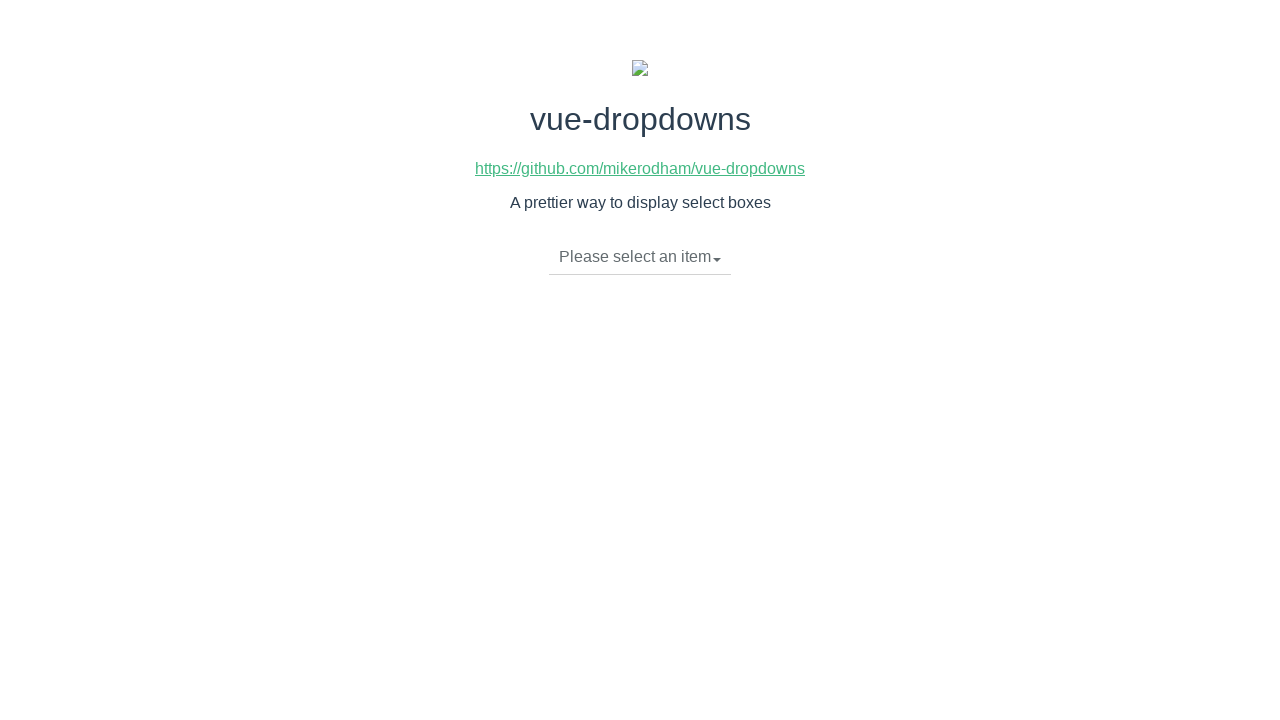

Clicked dropdown toggle to expand options at (640, 257) on li.dropdown-toggle
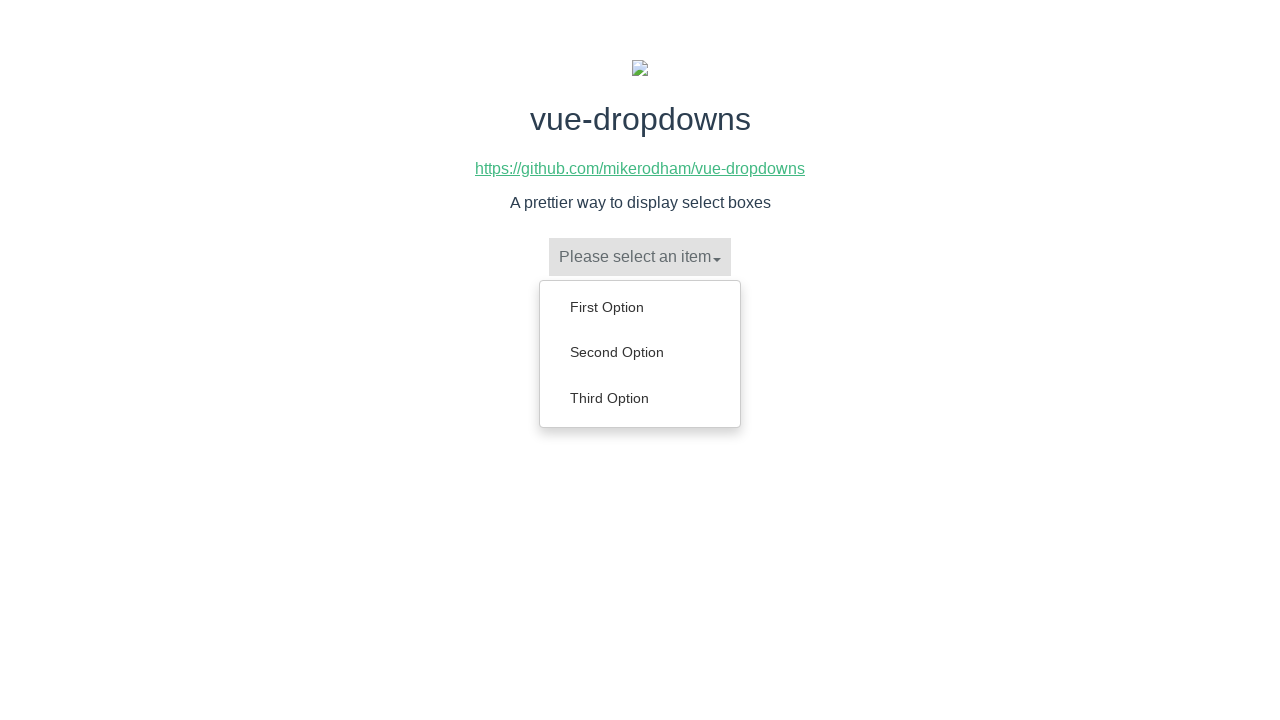

Dropdown menu loaded with options
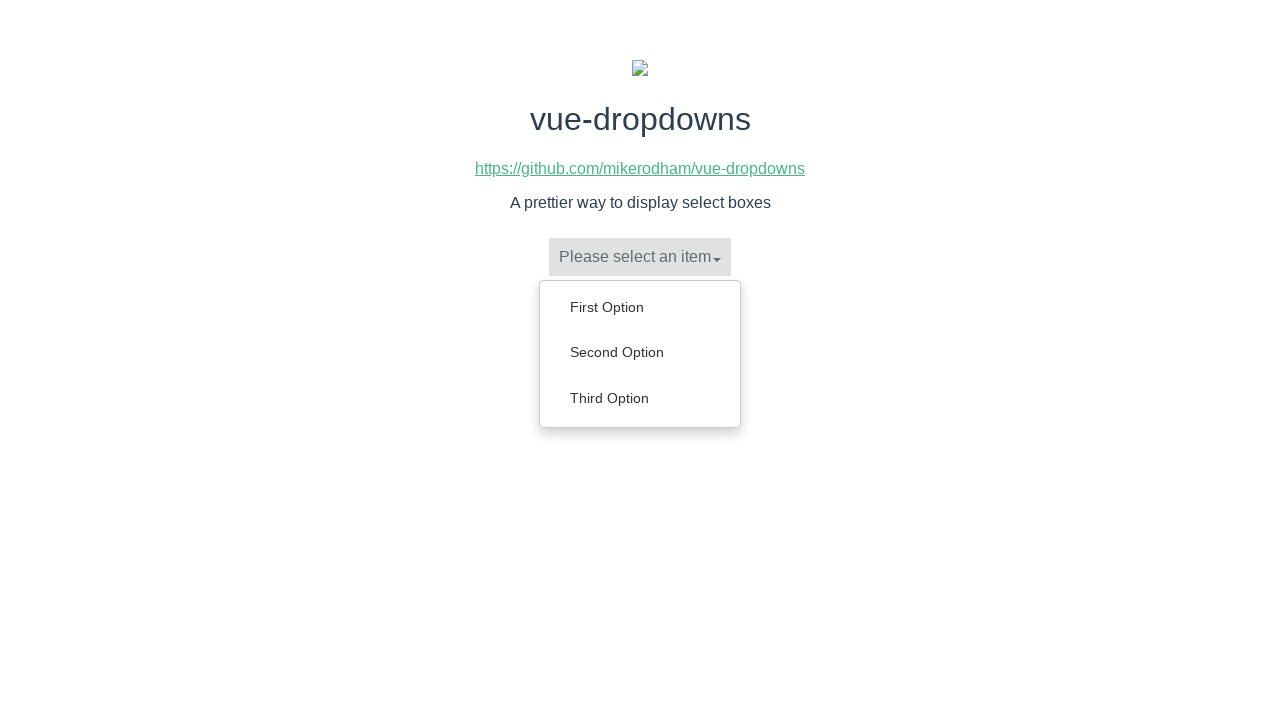

Selected 'Second Option' from dropdown at (640, 352) on ul.dropdown-menu a:has-text('Second Option')
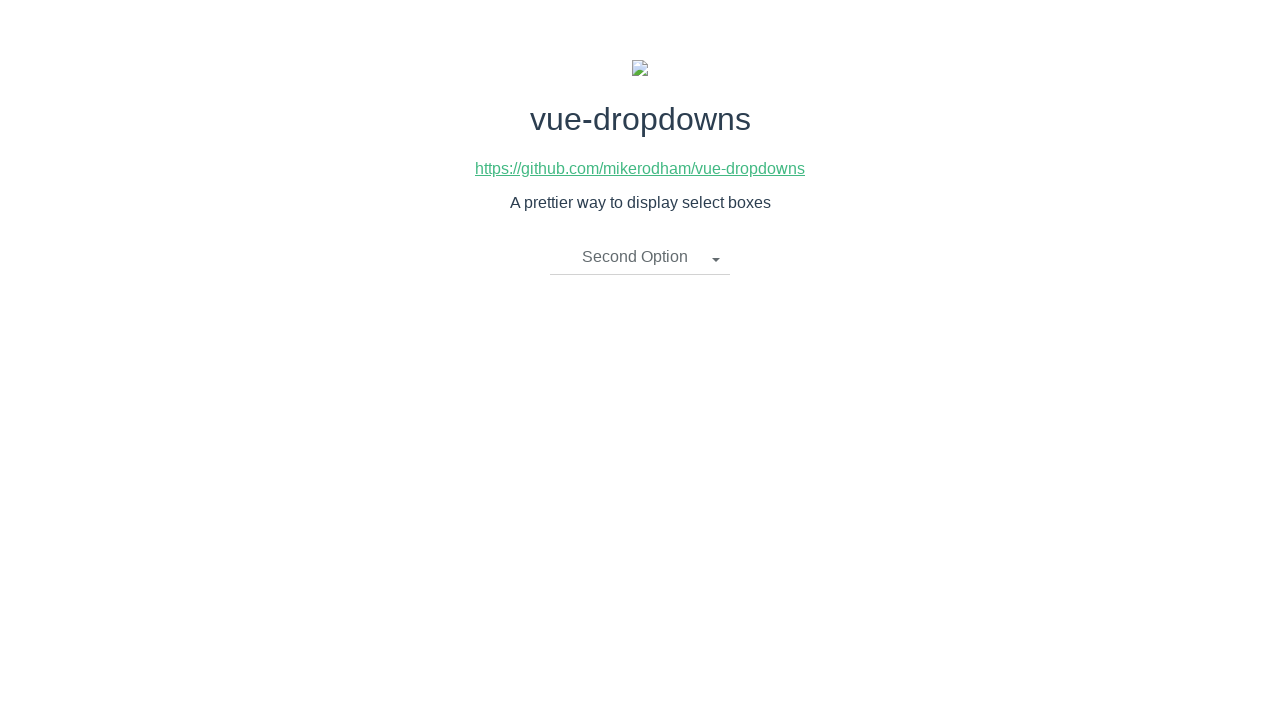

Verified 'Second Option' is displayed in toggle
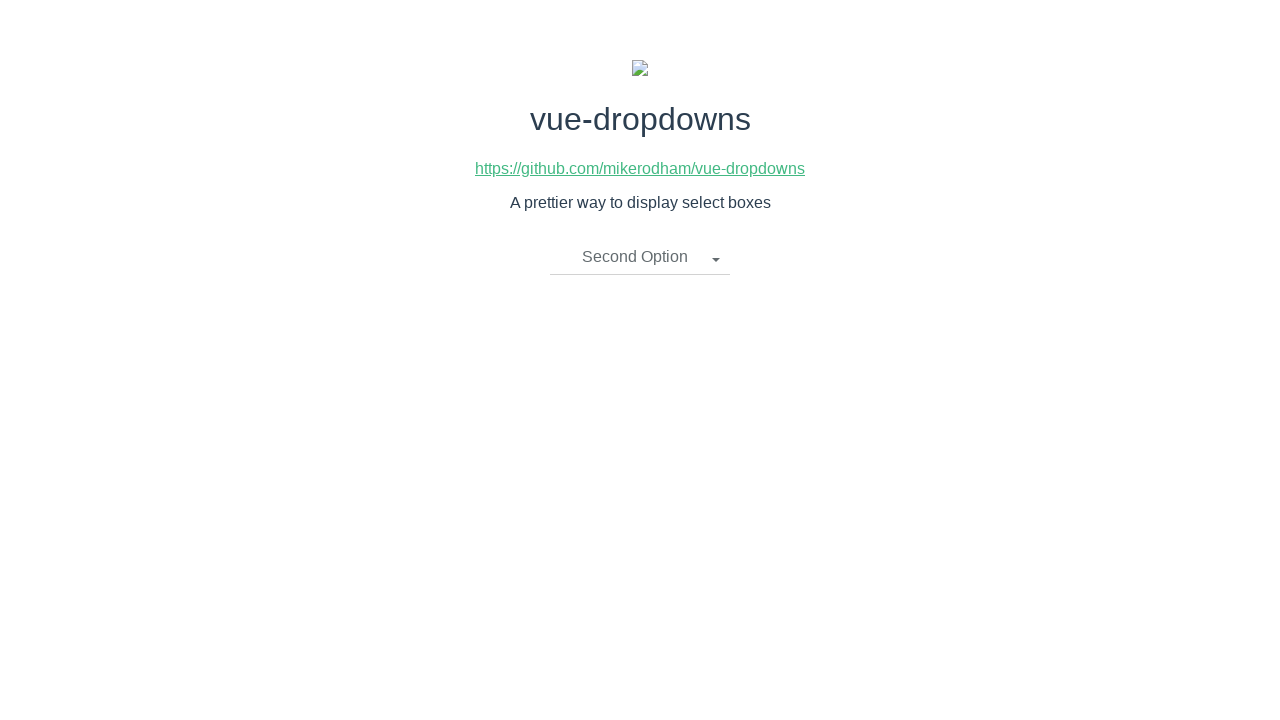

Clicked dropdown toggle again to expand options at (640, 257) on li.dropdown-toggle
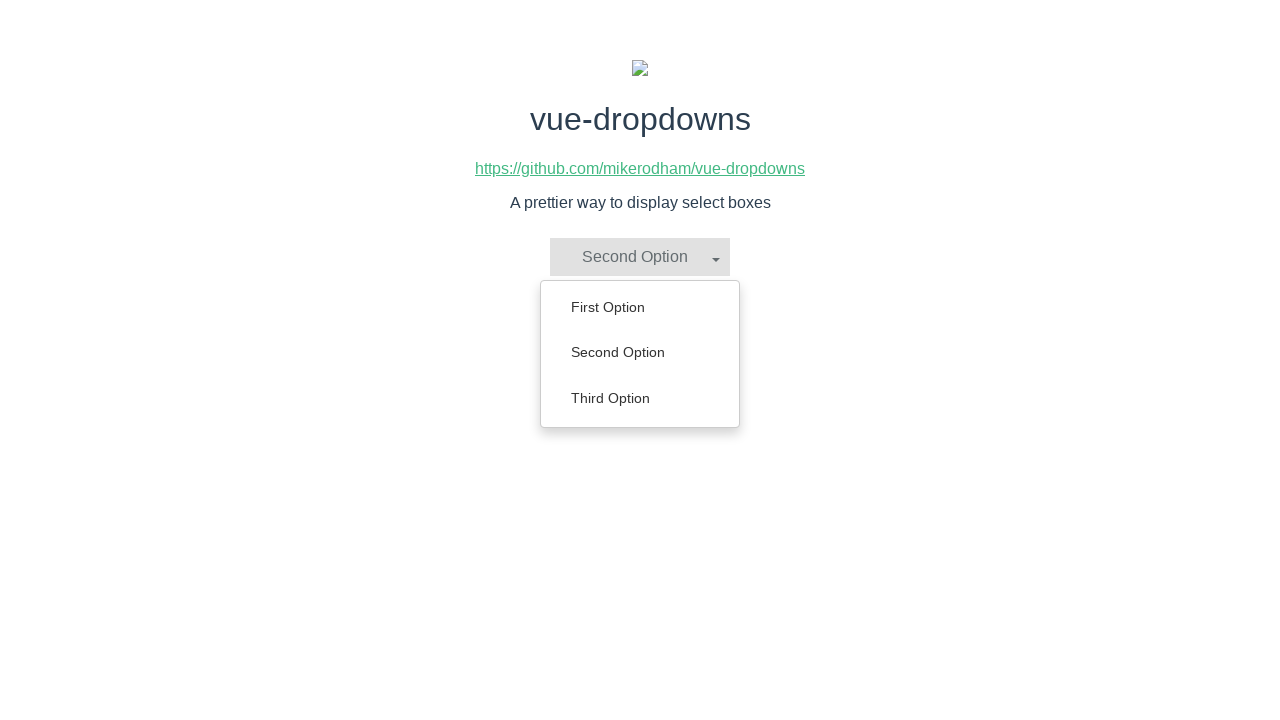

Dropdown menu loaded with options
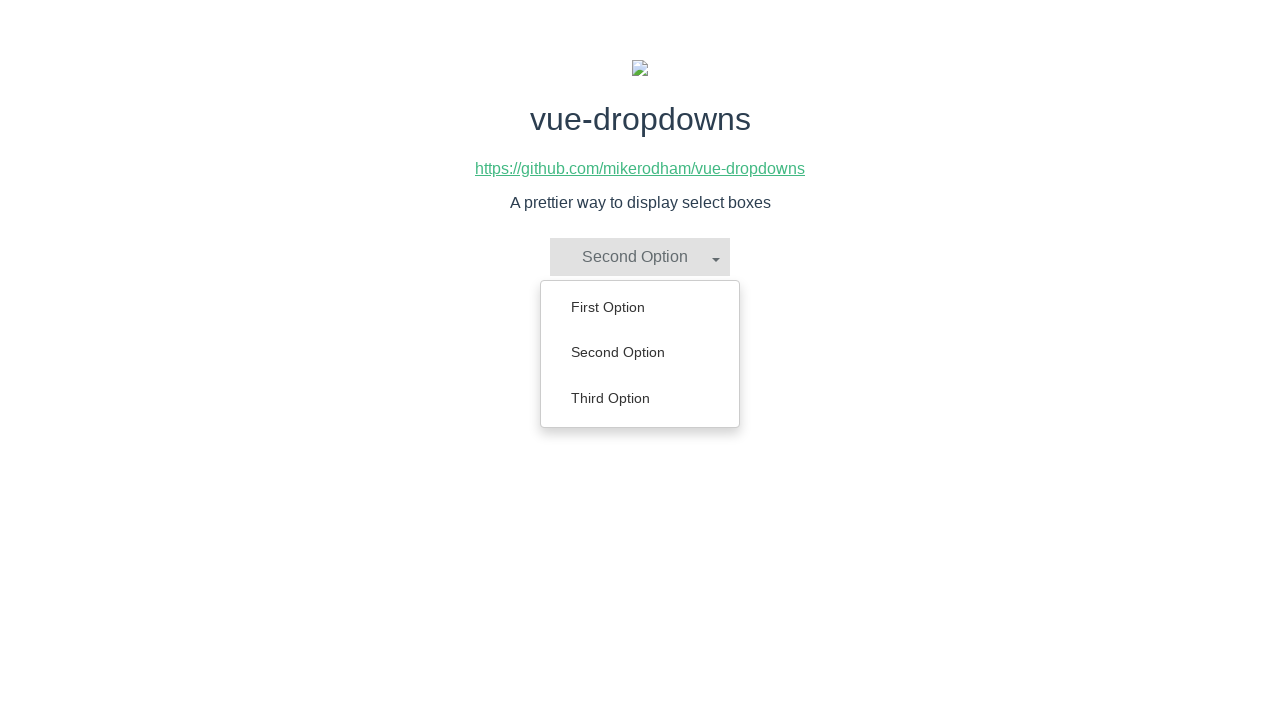

Selected 'Third Option' from dropdown at (640, 398) on ul.dropdown-menu a:has-text('Third Option')
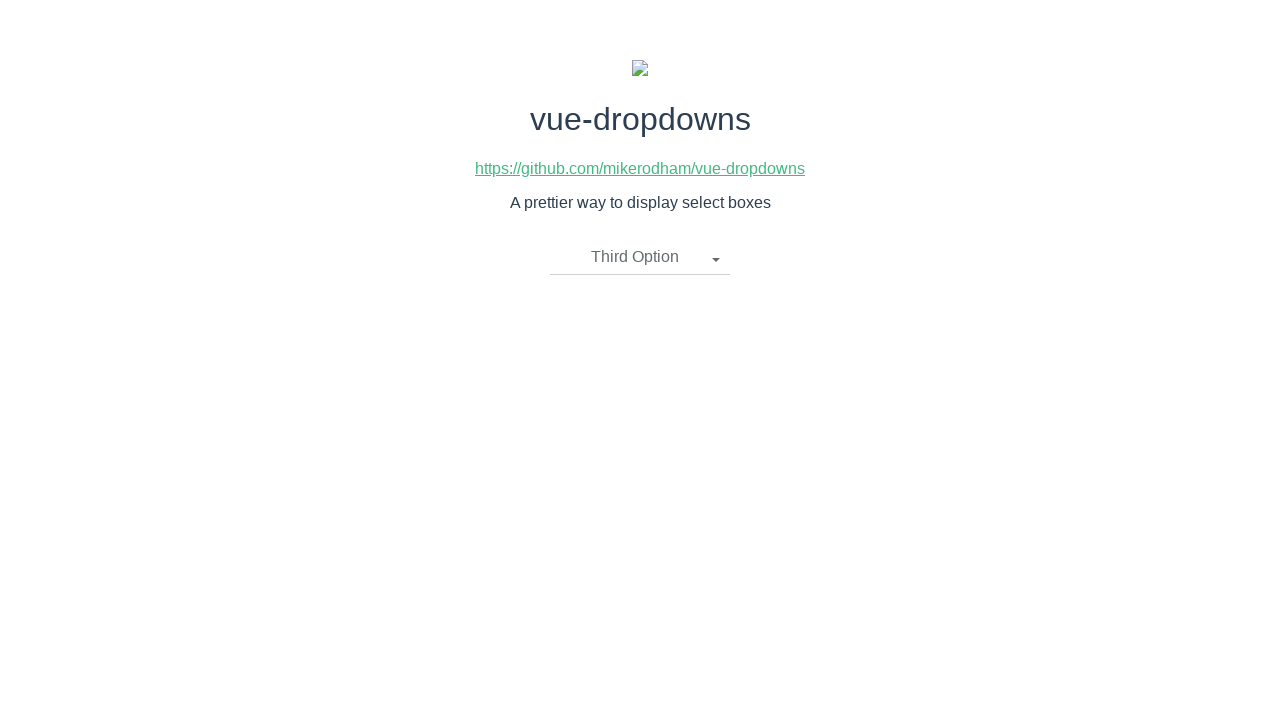

Verified 'Third Option' is displayed in toggle
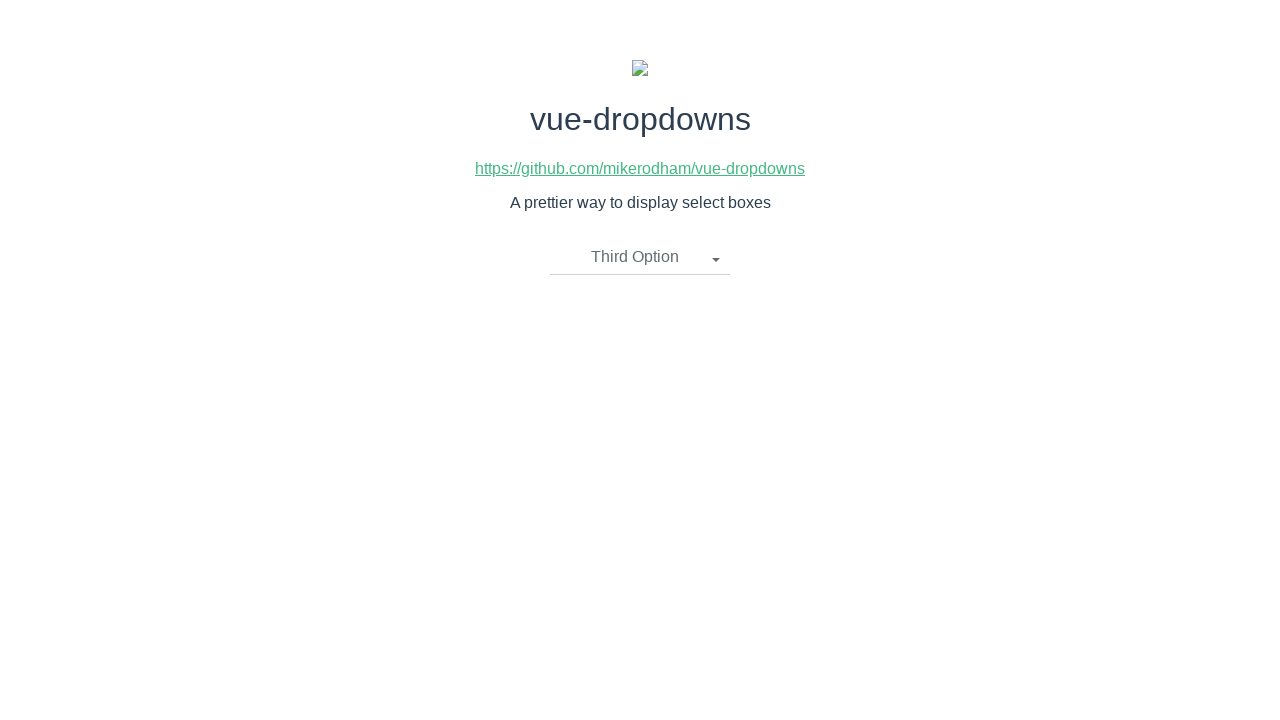

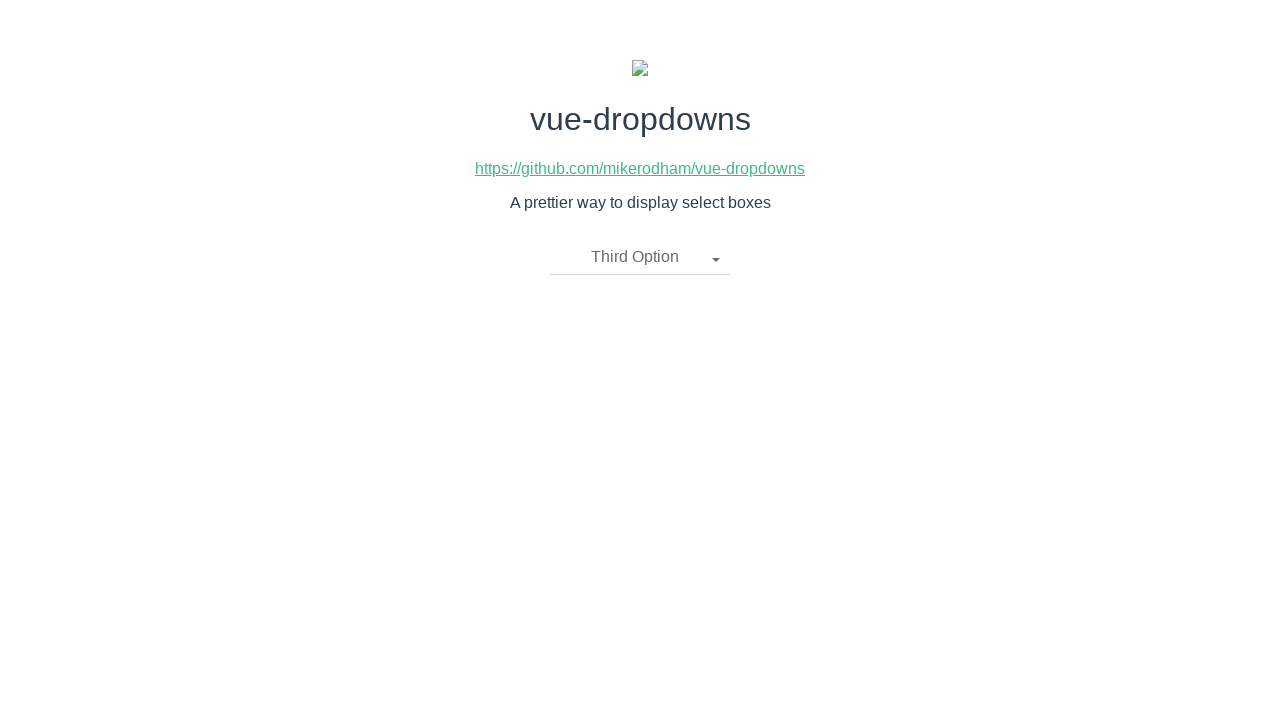